Tests an e-commerce checkout flow by searching for products, adding a specific item to cart, and proceeding through checkout steps

Starting URL: https://rahulshettyacademy.com/seleniumPractise/#/

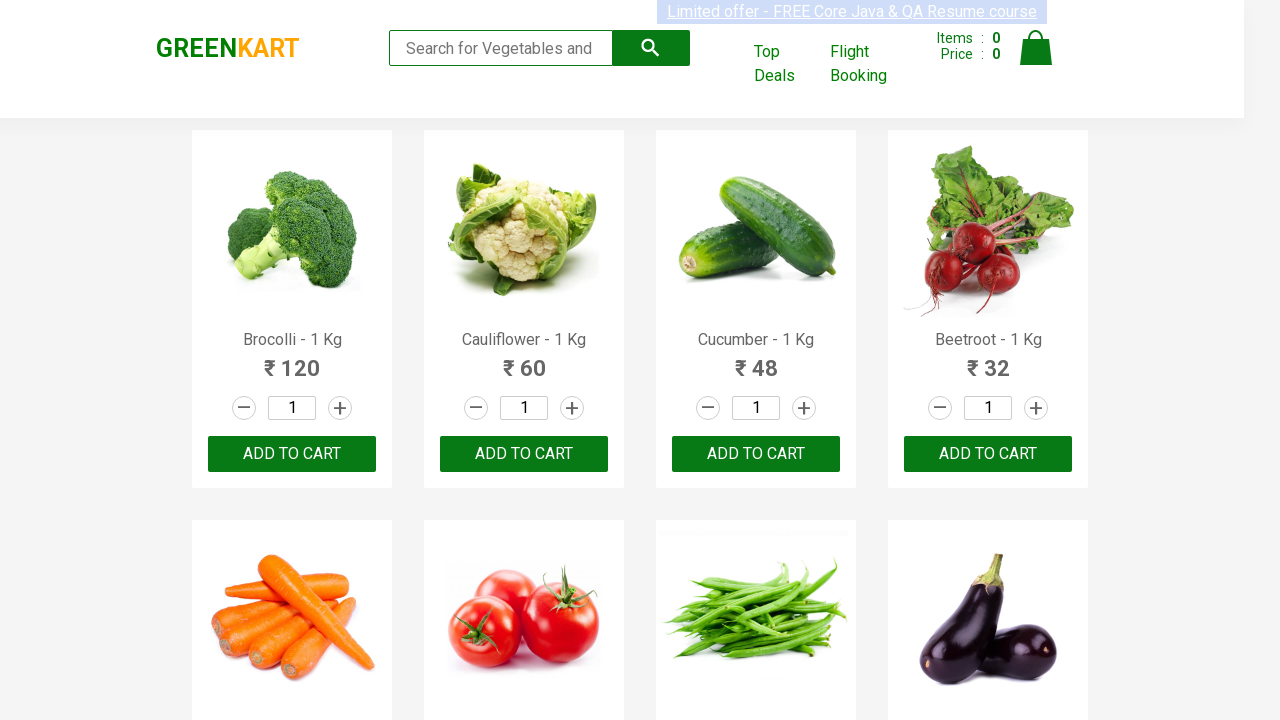

Filled search field with 'ca' to filter products on .search-keyword
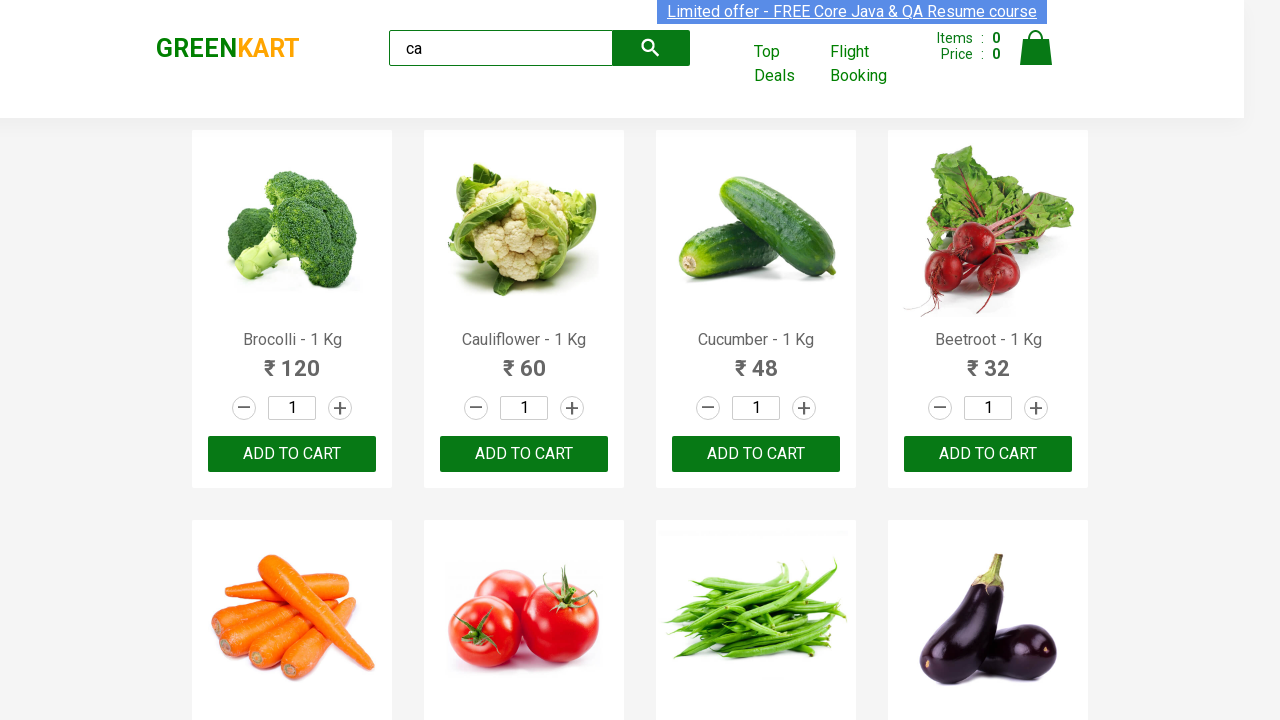

Waited for products to filter
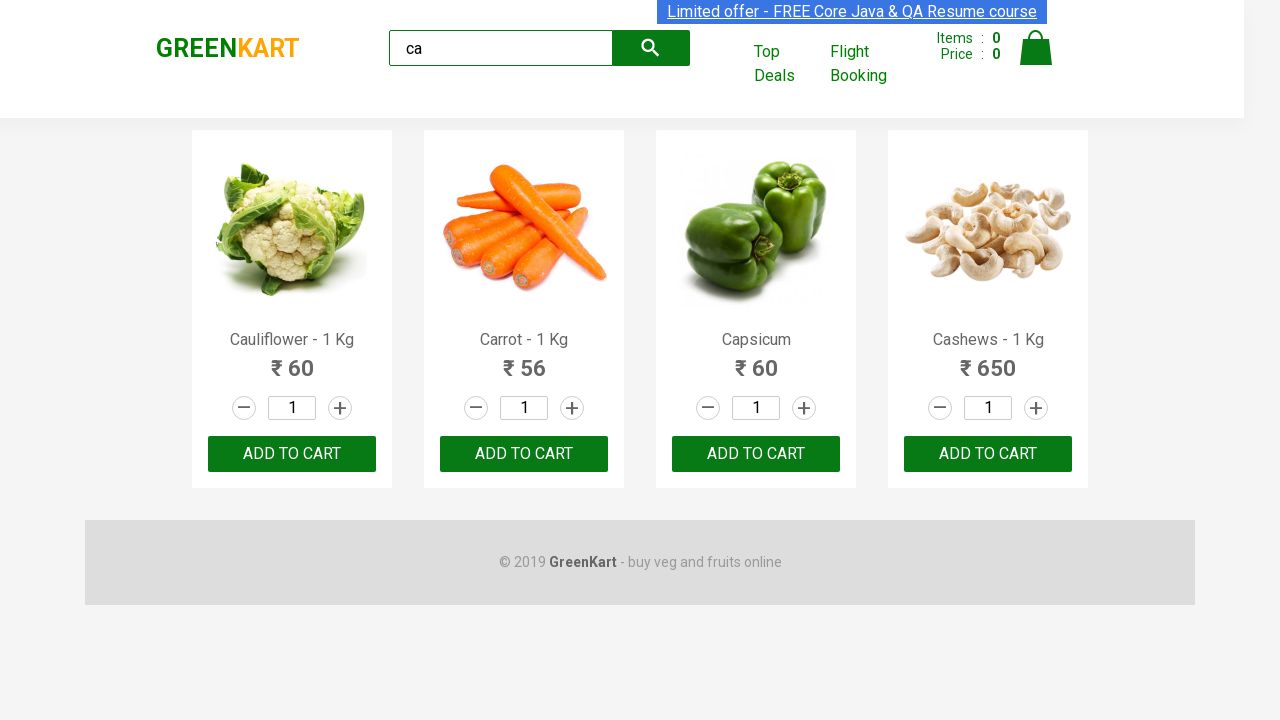

Located all product elements on the page
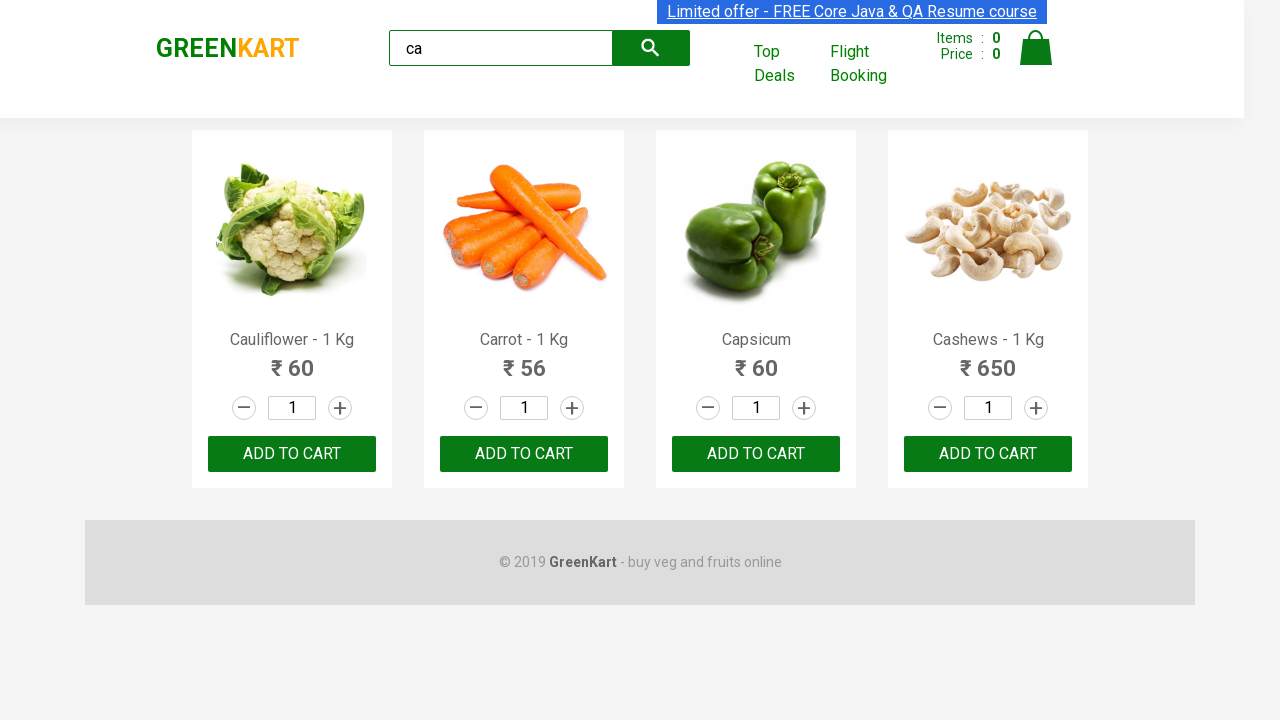

Found and clicked 'Add to Cart' button for Cashews product at (988, 454) on .products .product >> nth=3 >> button
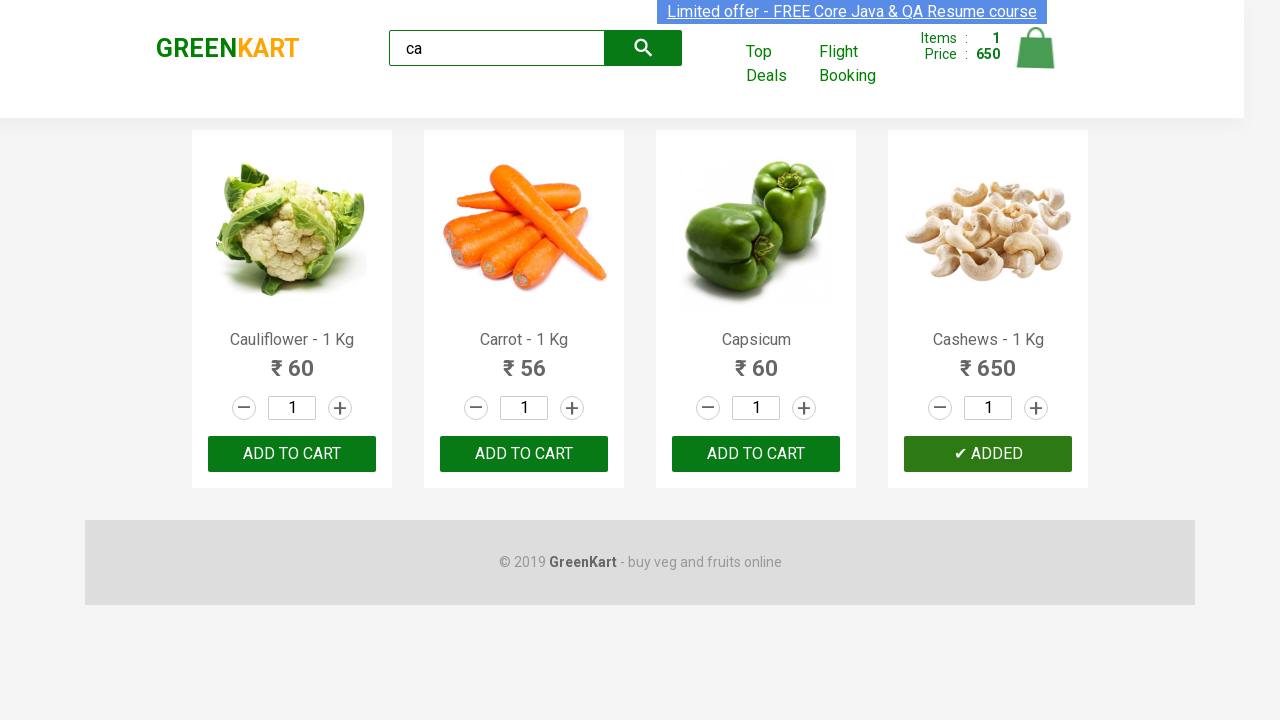

Clicked on cart icon to view shopping cart at (1036, 48) on .cart-icon > img
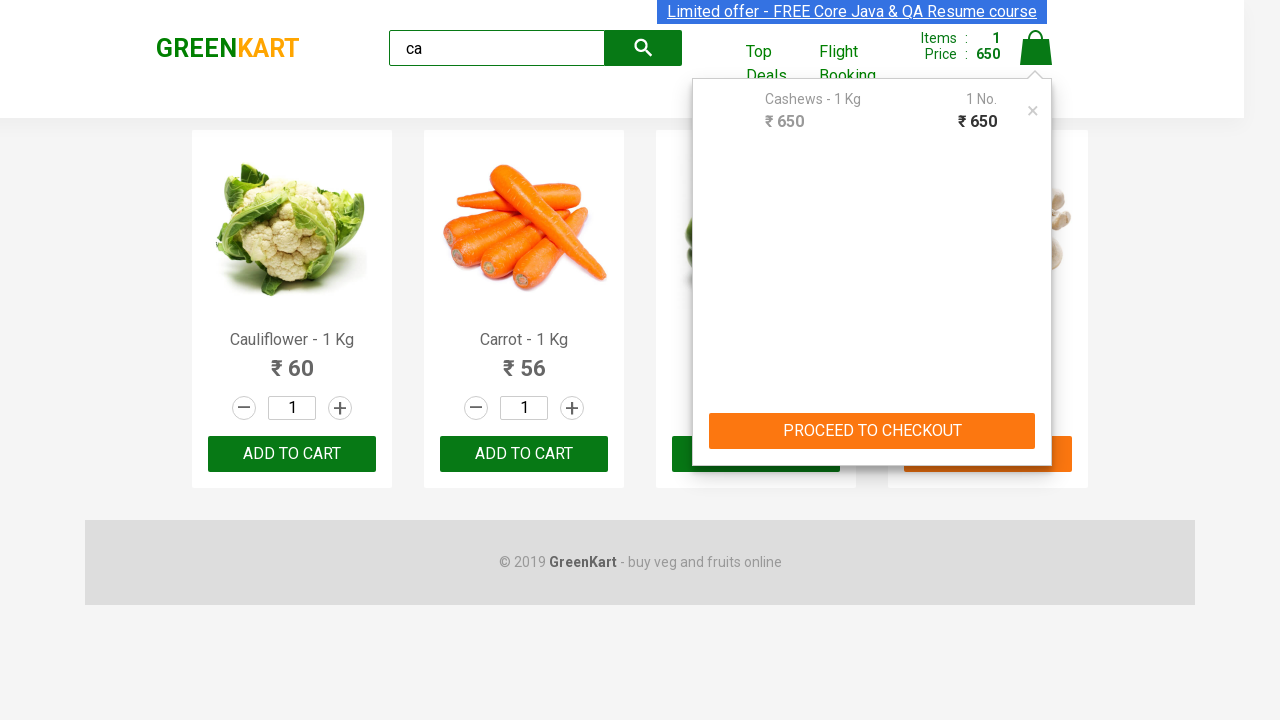

Clicked 'PROCEED TO CHECKOUT' button at (872, 431) on text=PROCEED TO CHECKOUT
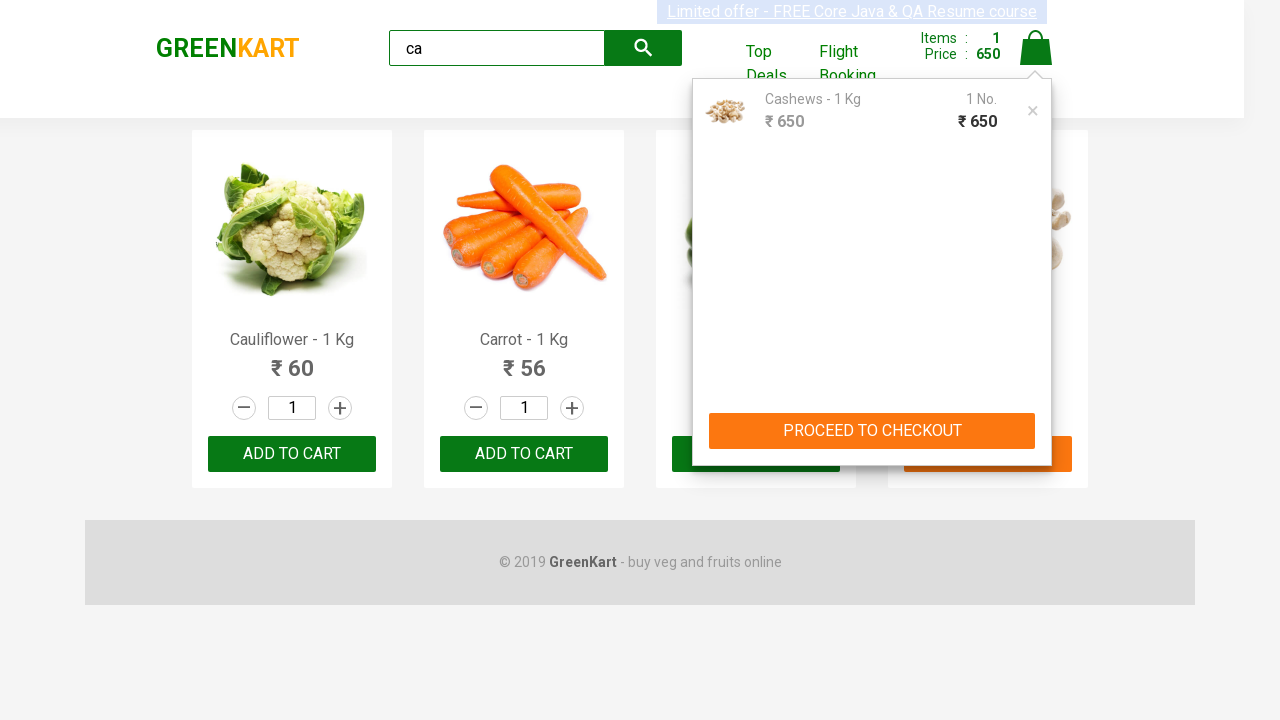

Clicked 'Place Order' button to complete checkout at (1036, 420) on text=Place Order
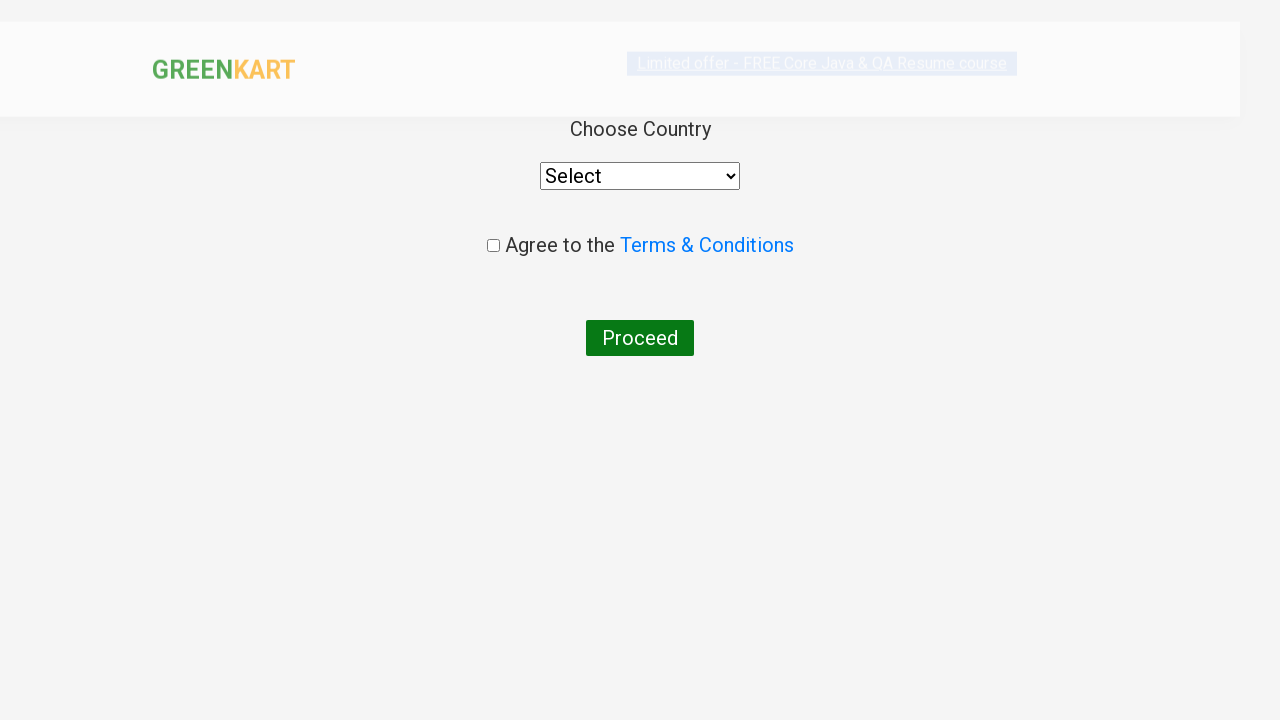

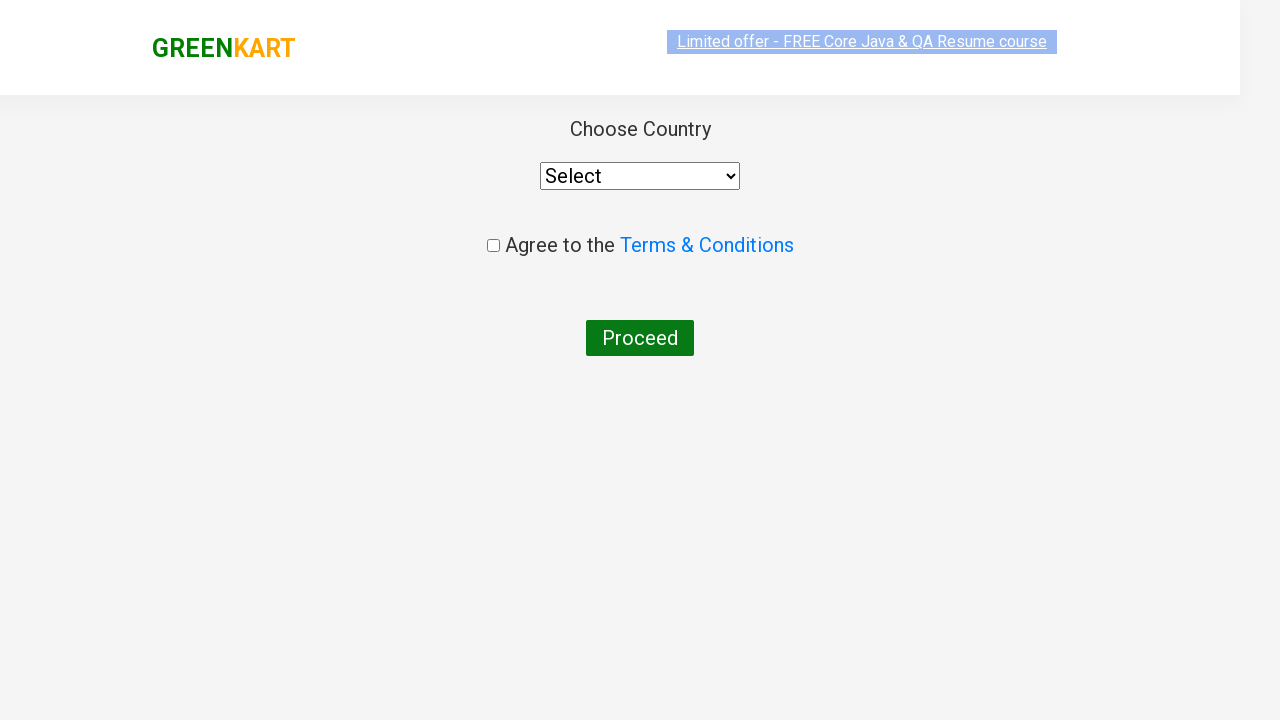